Tests JavaScript confirmation alert handling by clicking a button to trigger a confirmation dialog, accepting it, and verifying the result message is displayed correctly on the page.

Starting URL: http://the-internet.herokuapp.com/javascript_alerts

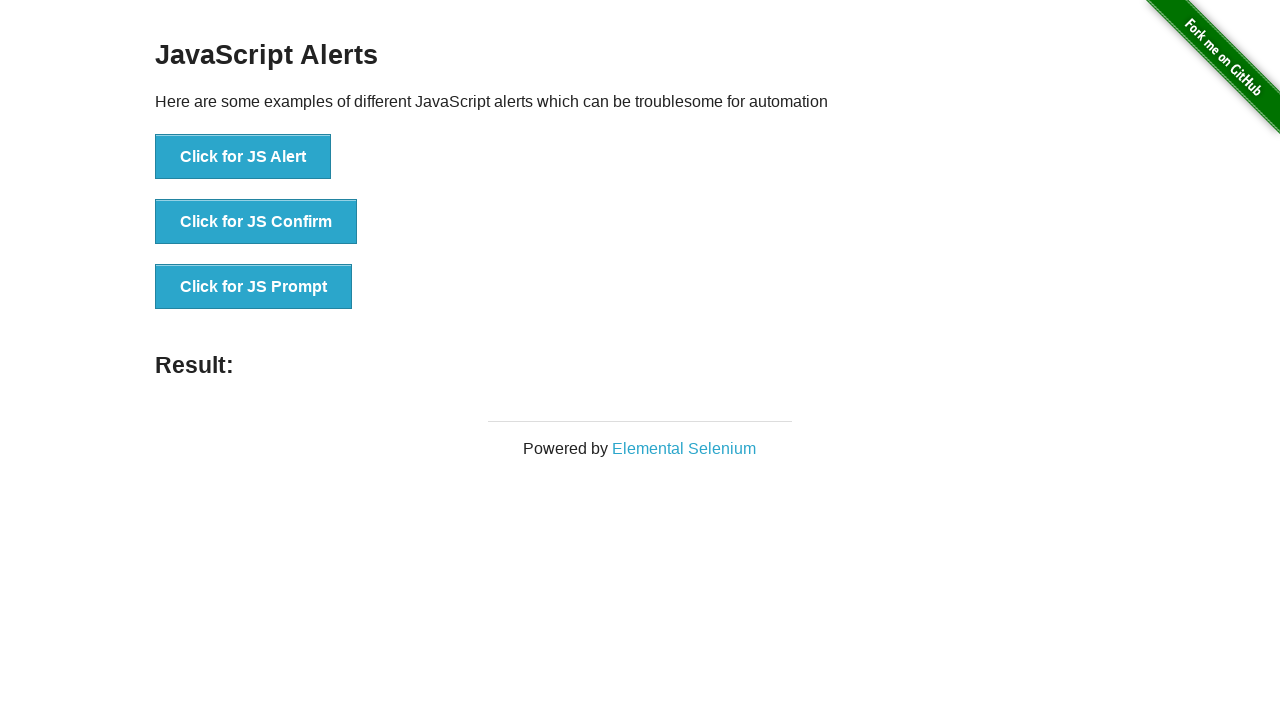

Set up dialog handler to accept confirmation alerts
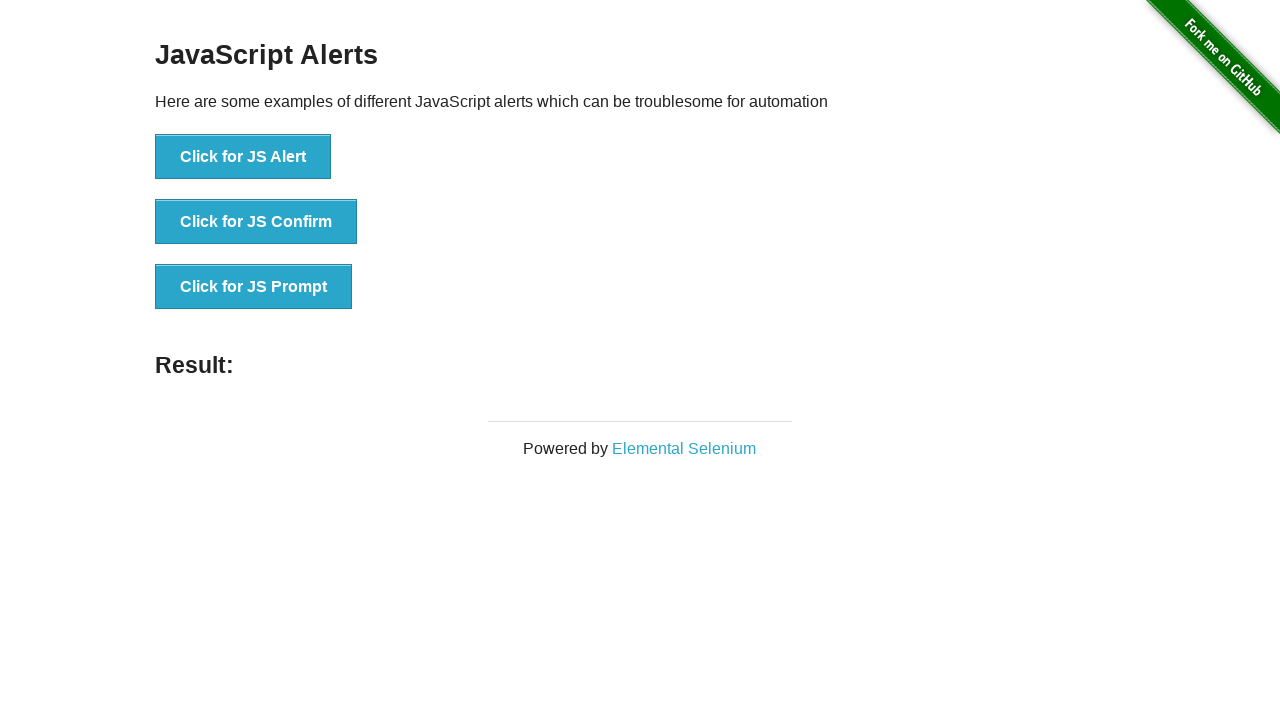

Clicked the second button to trigger JavaScript confirmation alert at (256, 222) on button >> nth=1
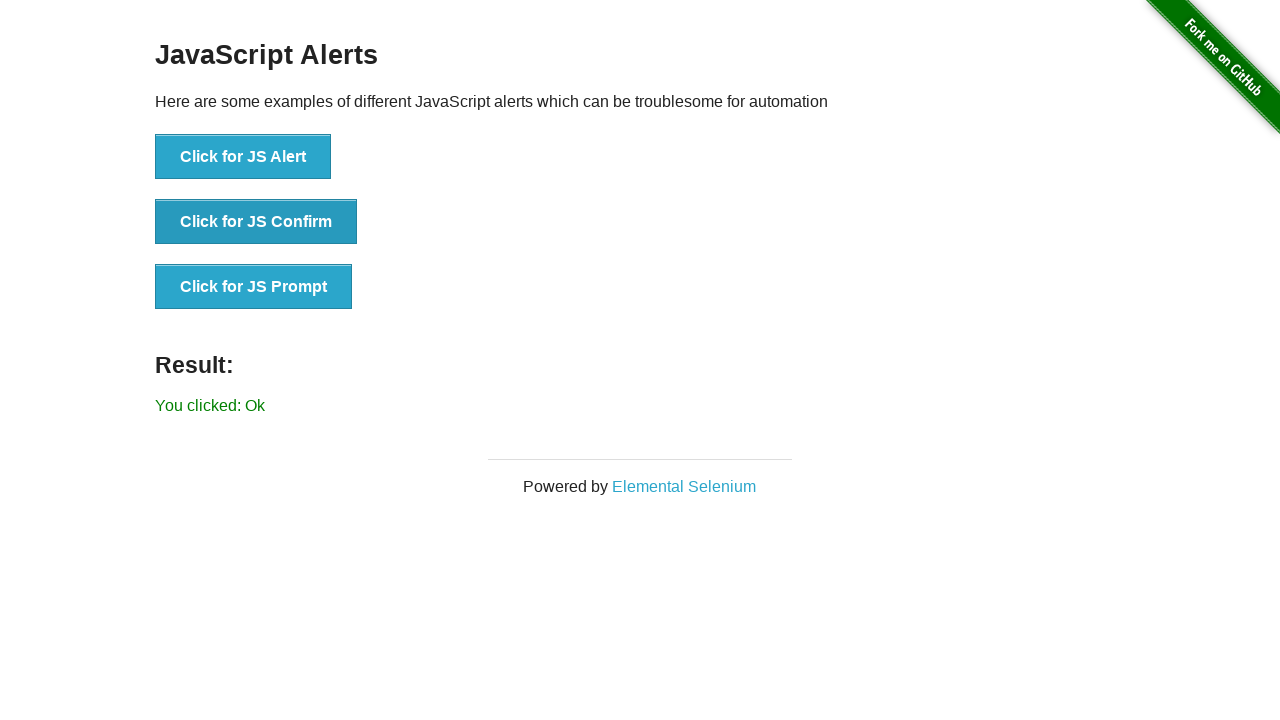

Result element loaded after confirmation alert was accepted
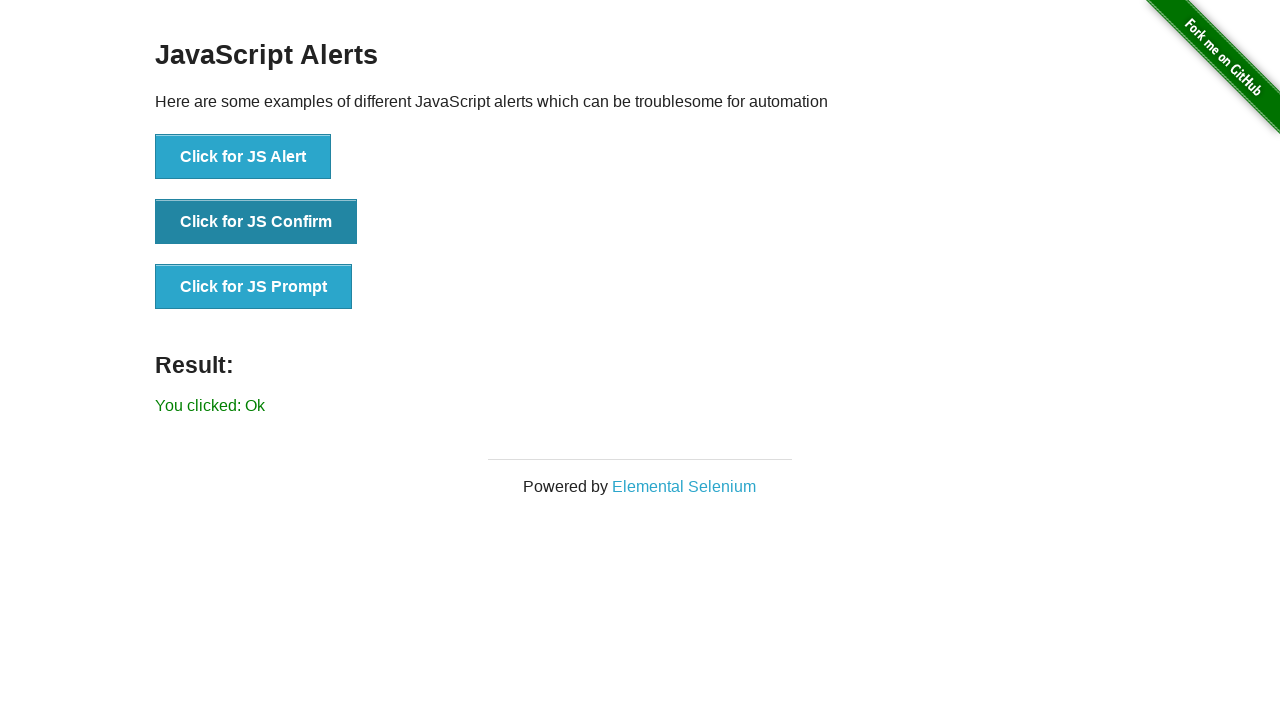

Retrieved result text content
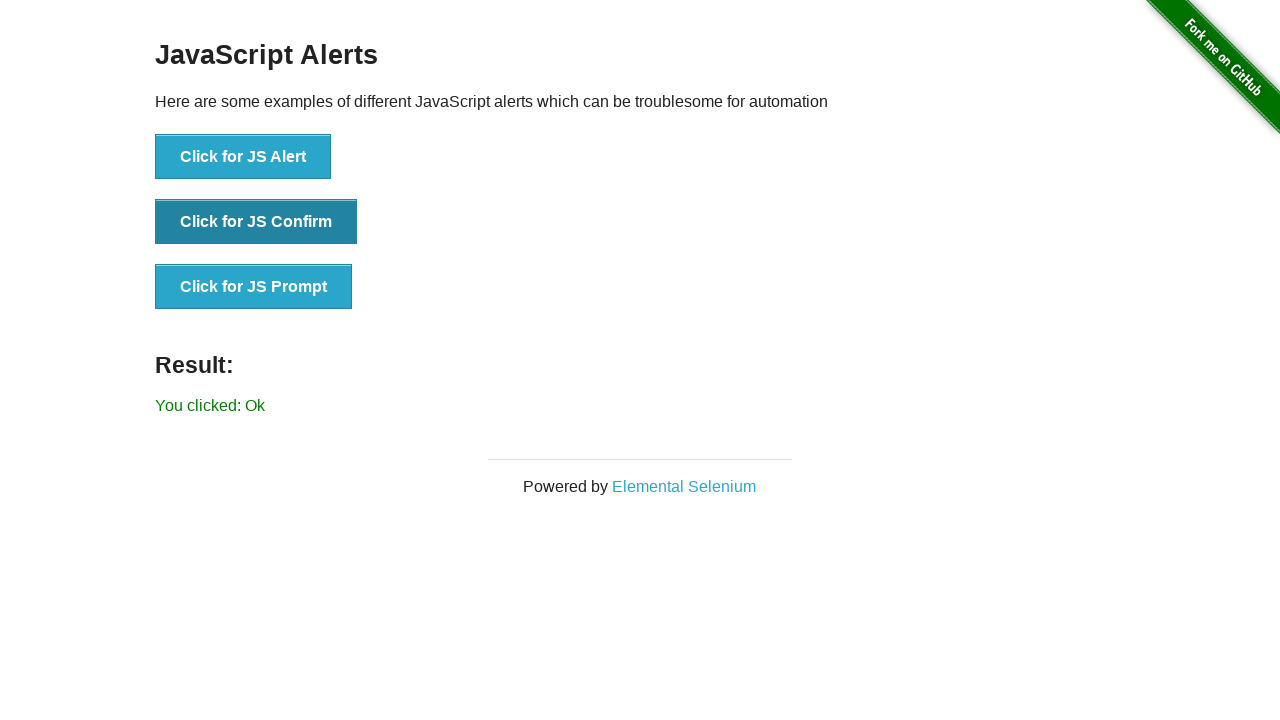

Verified result text equals 'You clicked: Ok'
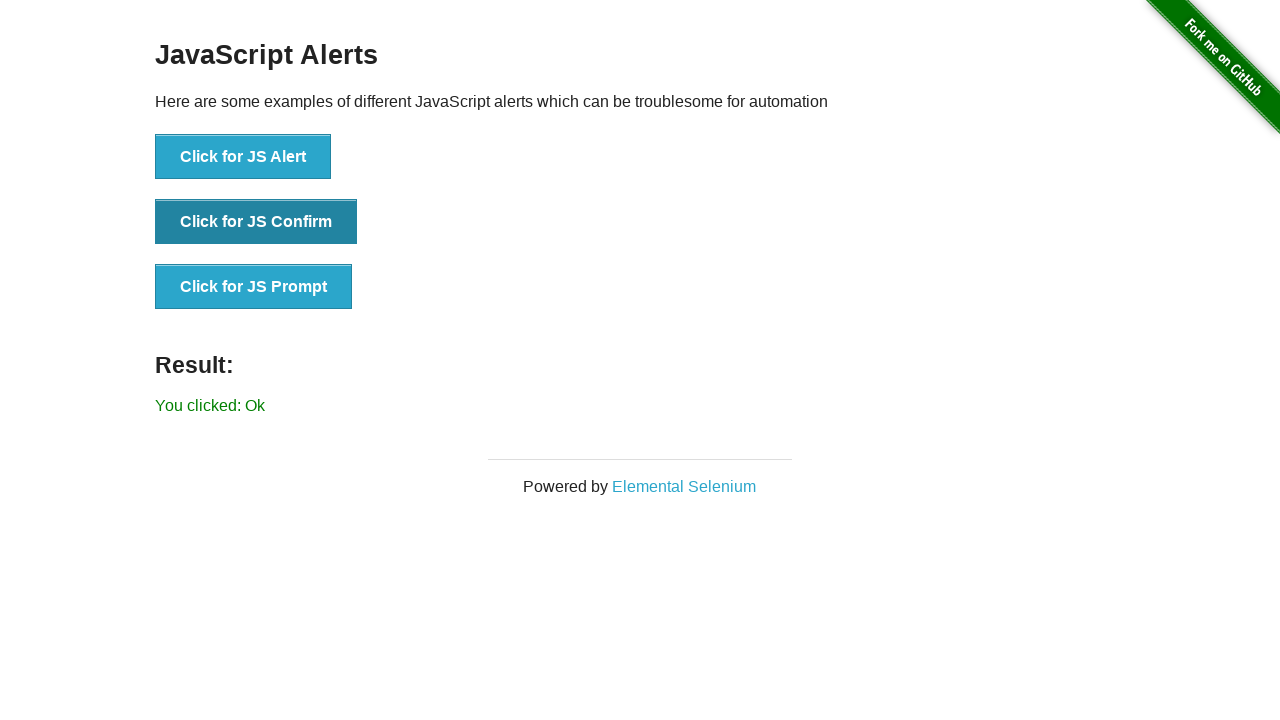

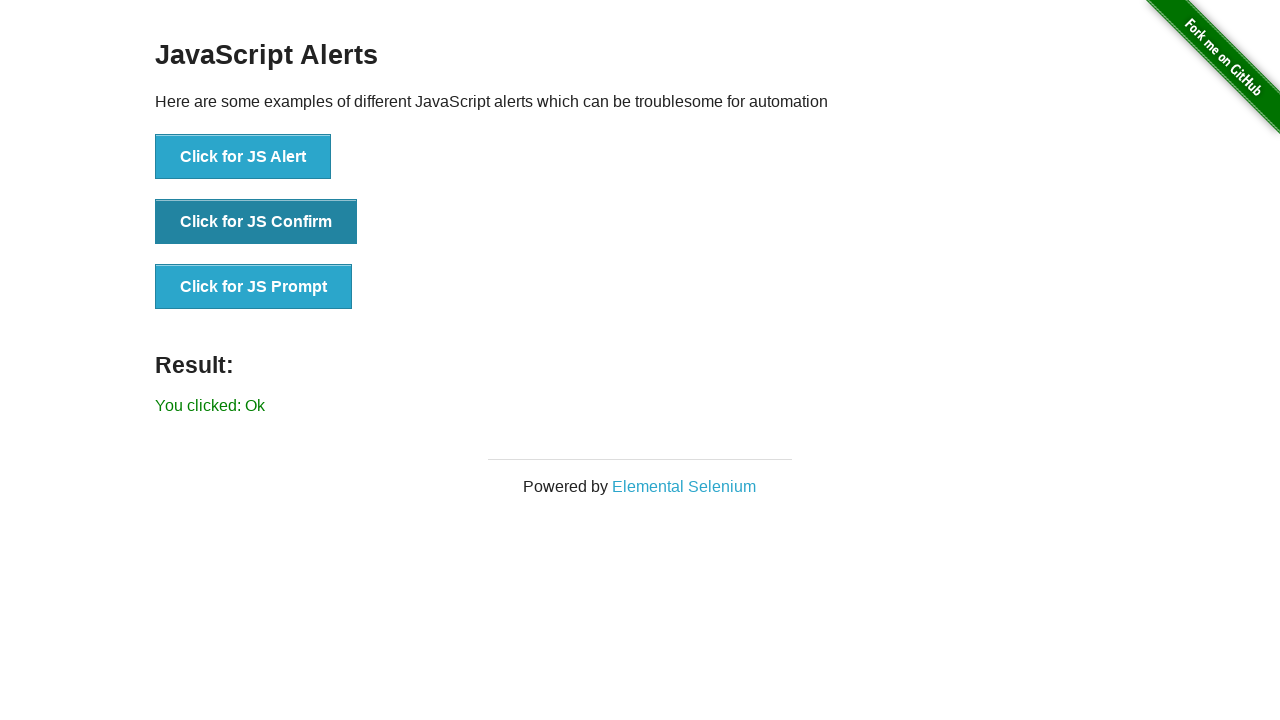